Tests interaction with a dropdown element by locating a multi-select dropdown and verifying its options are accessible

Starting URL: https://letcode.in/dropdowns

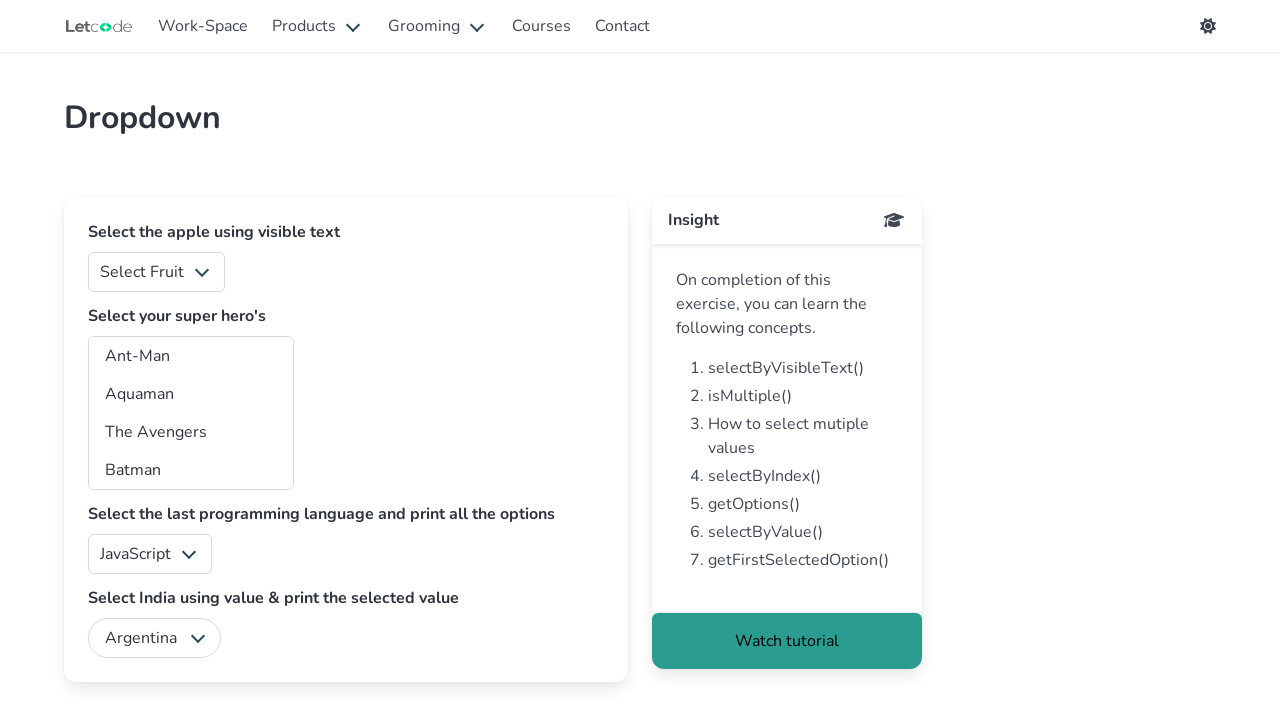

Waited for superheros dropdown to be present in DOM
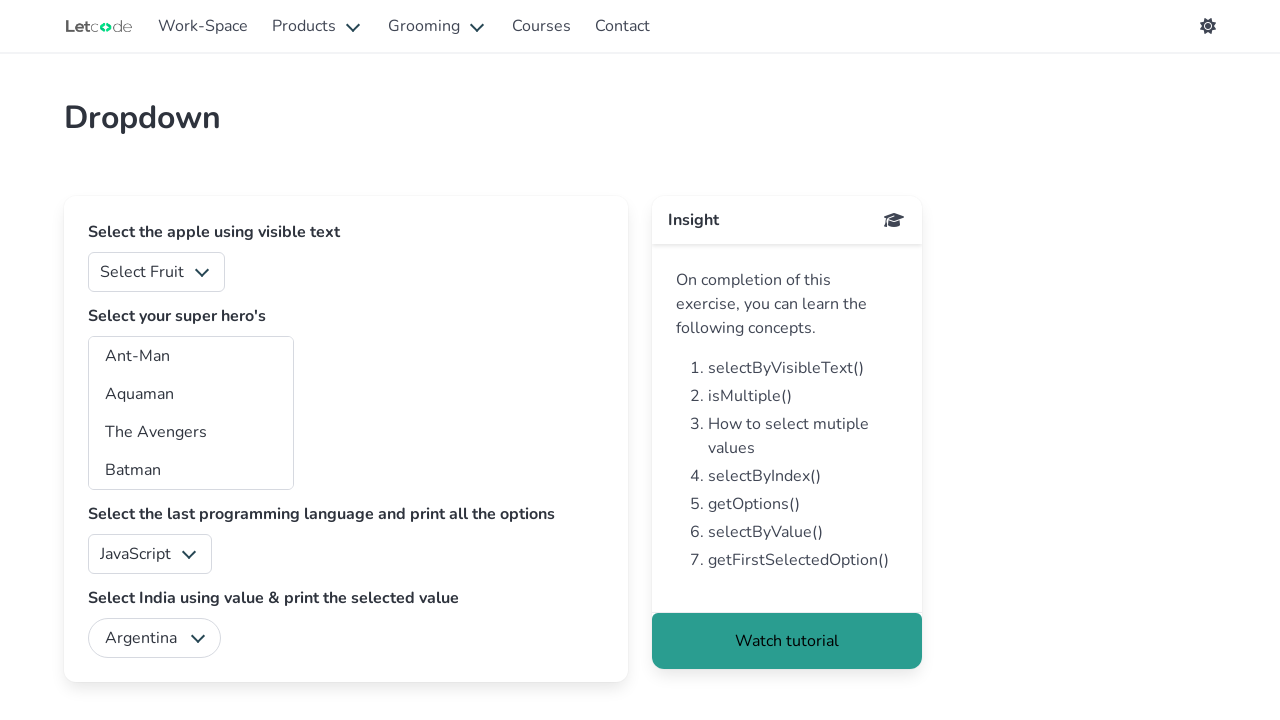

Located the superheros dropdown element
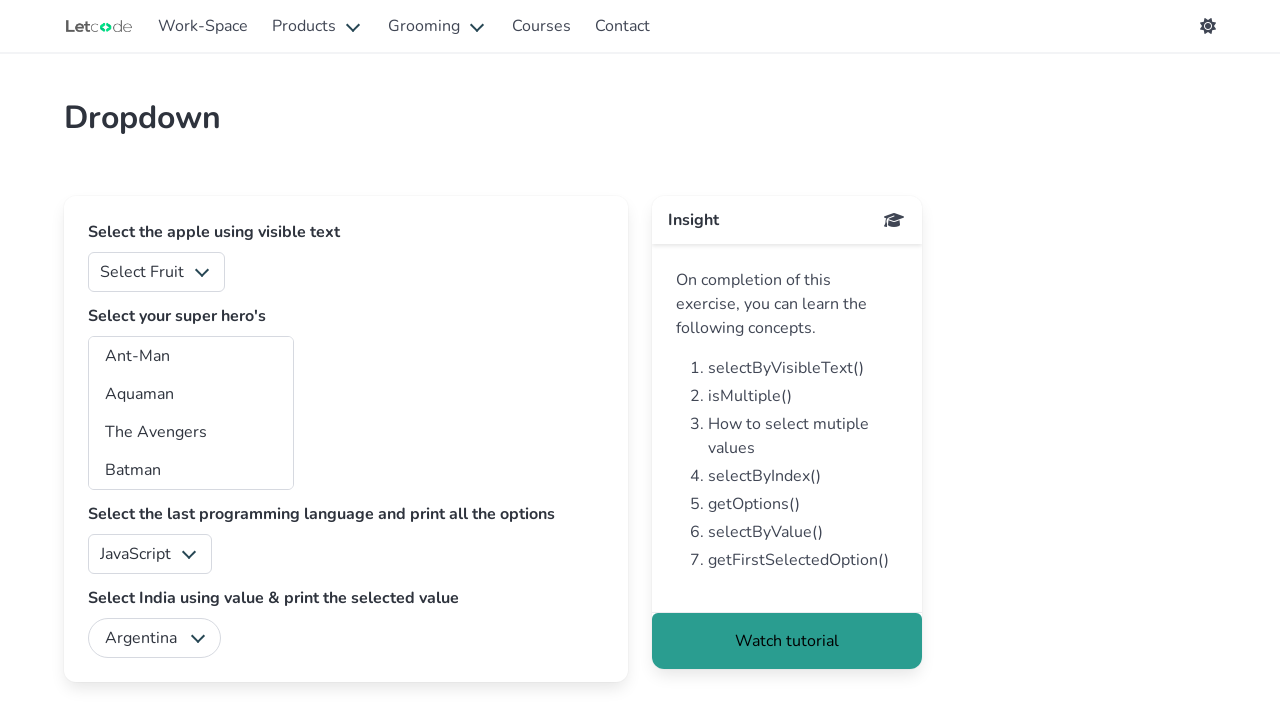

Verified superheros dropdown is visible
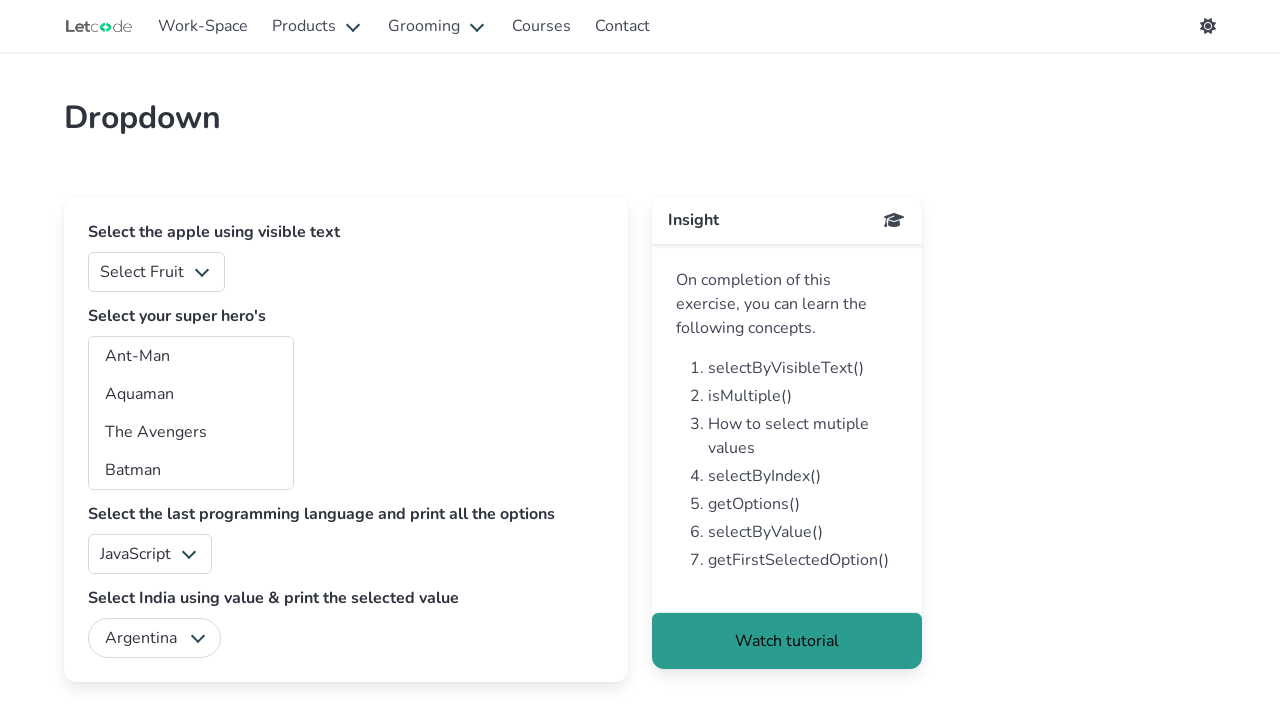

Clicked on the superheros dropdown to open it at (191, 413) on #superheros
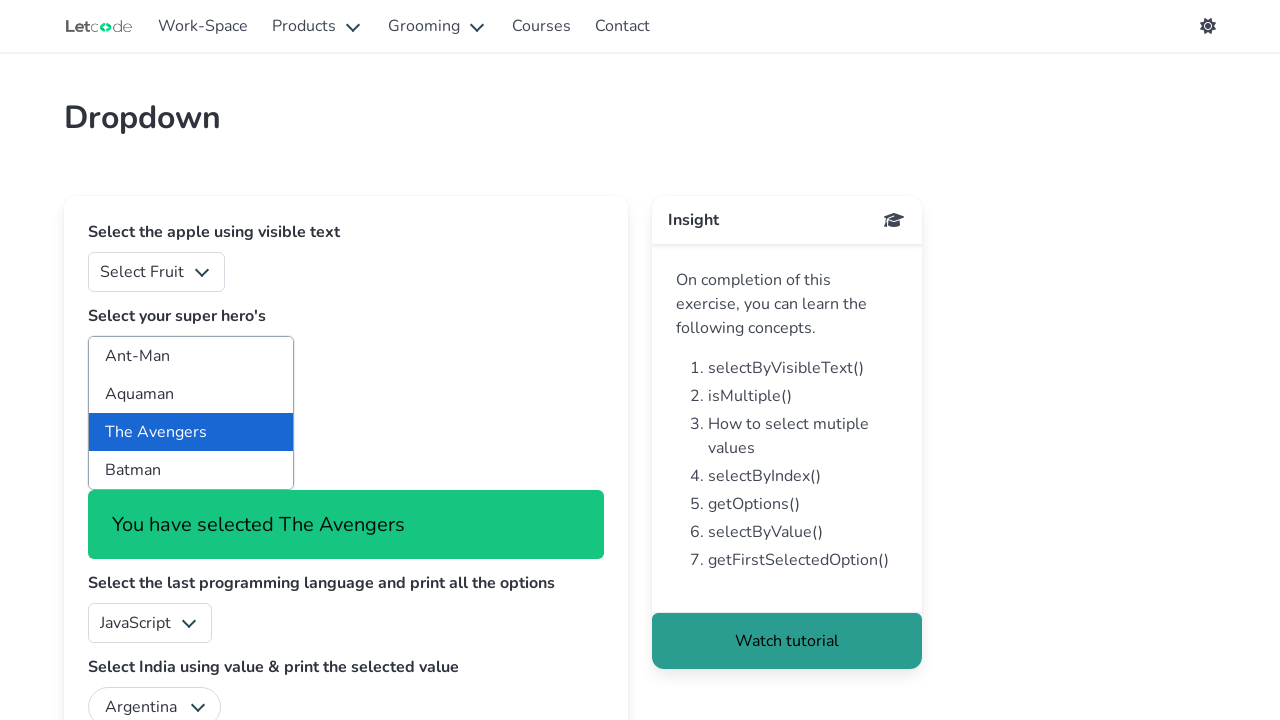

Verified dropdown options are accessible
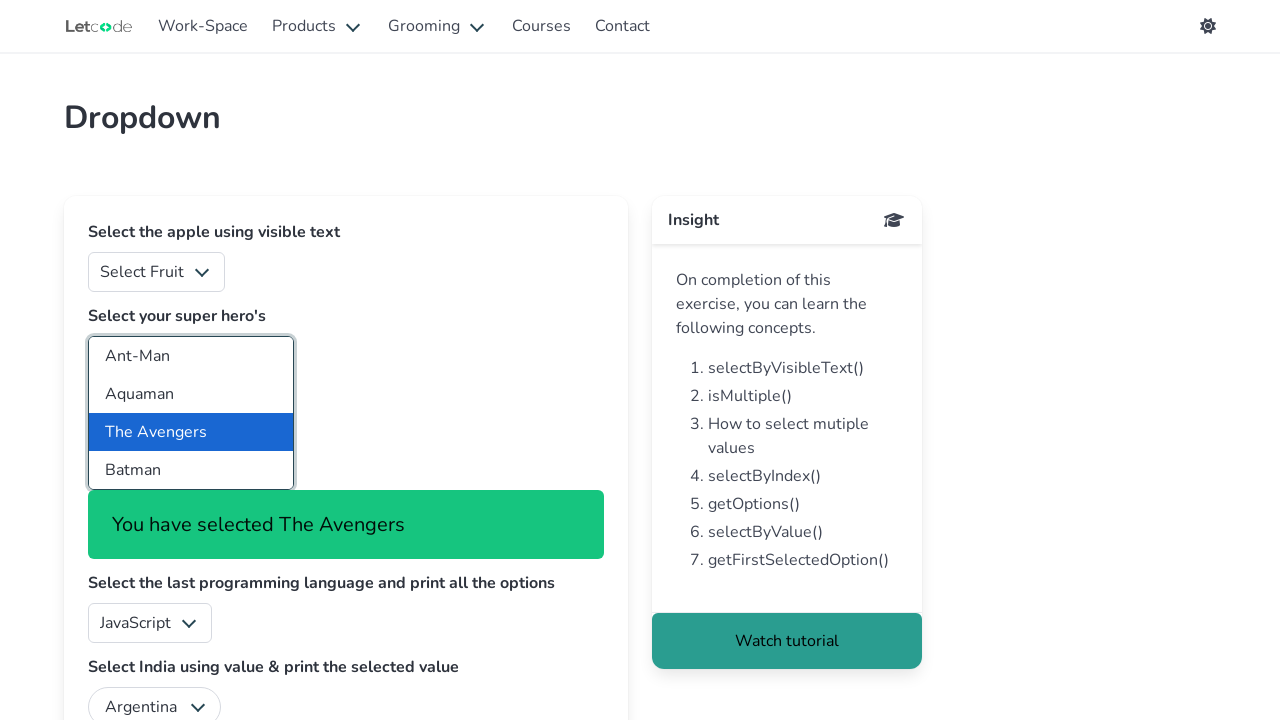

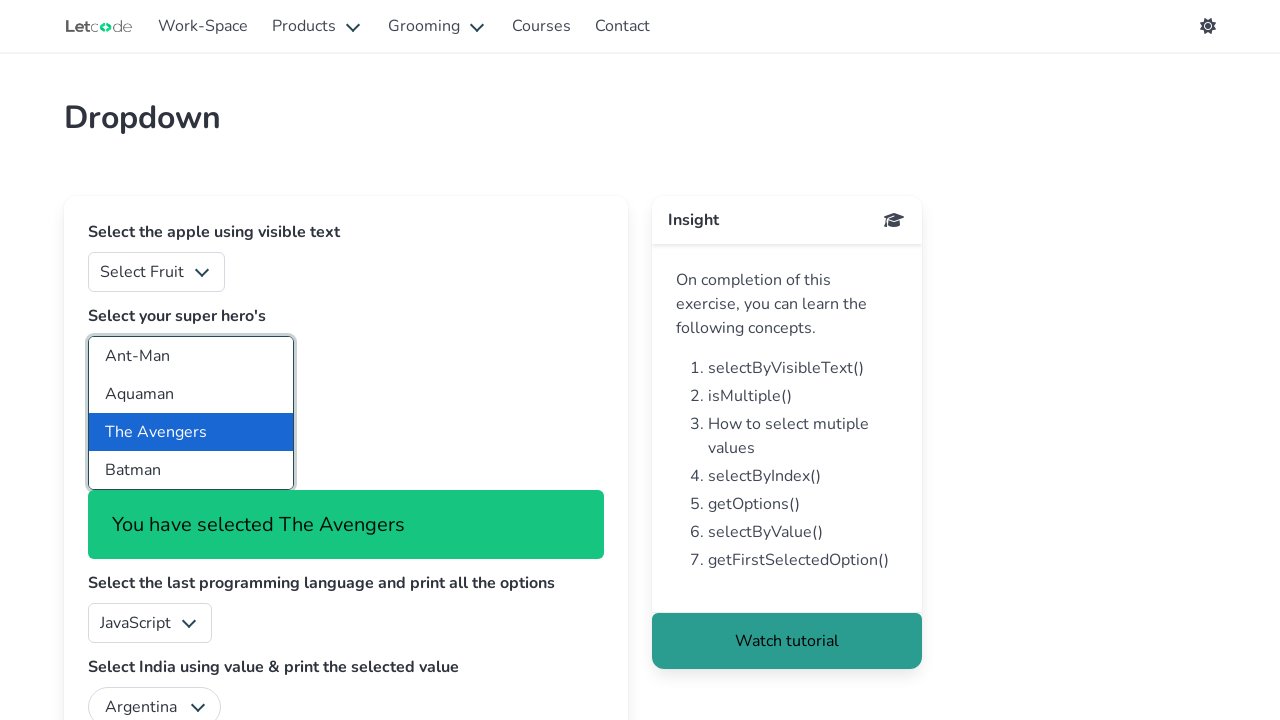